Tests navigation to a demo page, clicks on the SignUp Form link, and performs a scroll action on the page.

Starting URL: https://qavbox.github.io/demo/

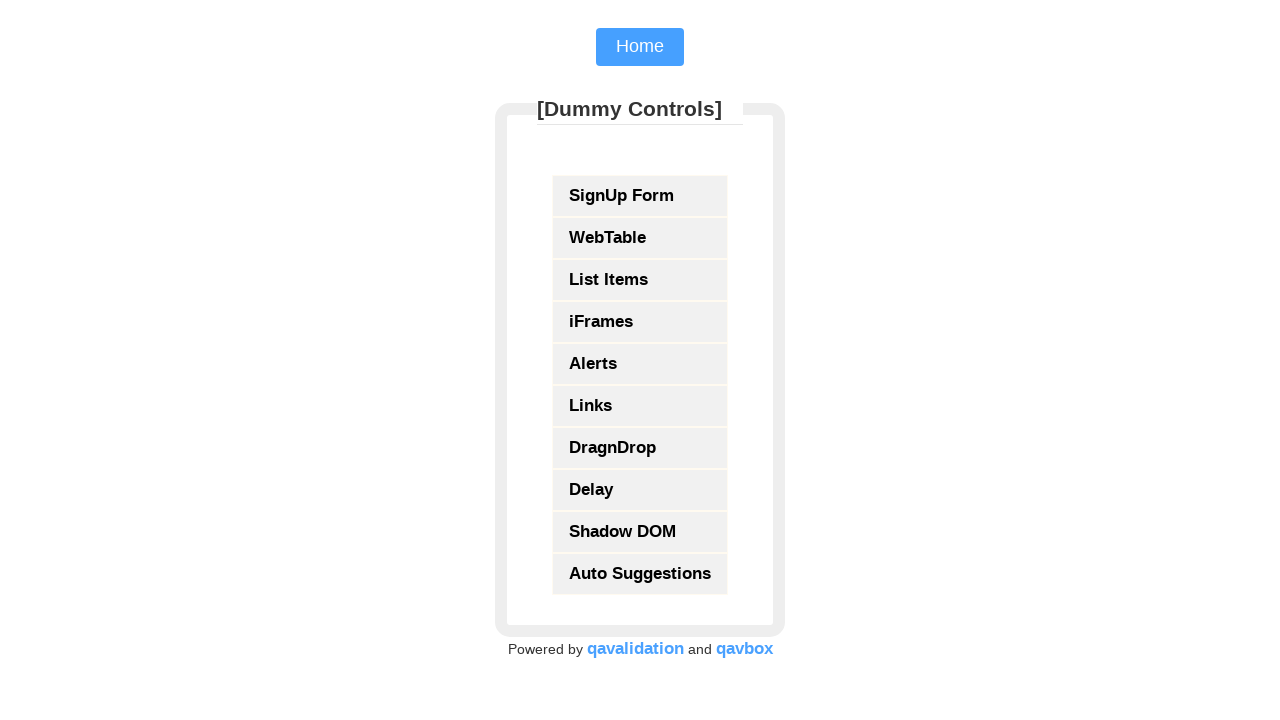

Clicked on SignUp Form link at (640, 196) on a:has-text('SignUp Form')
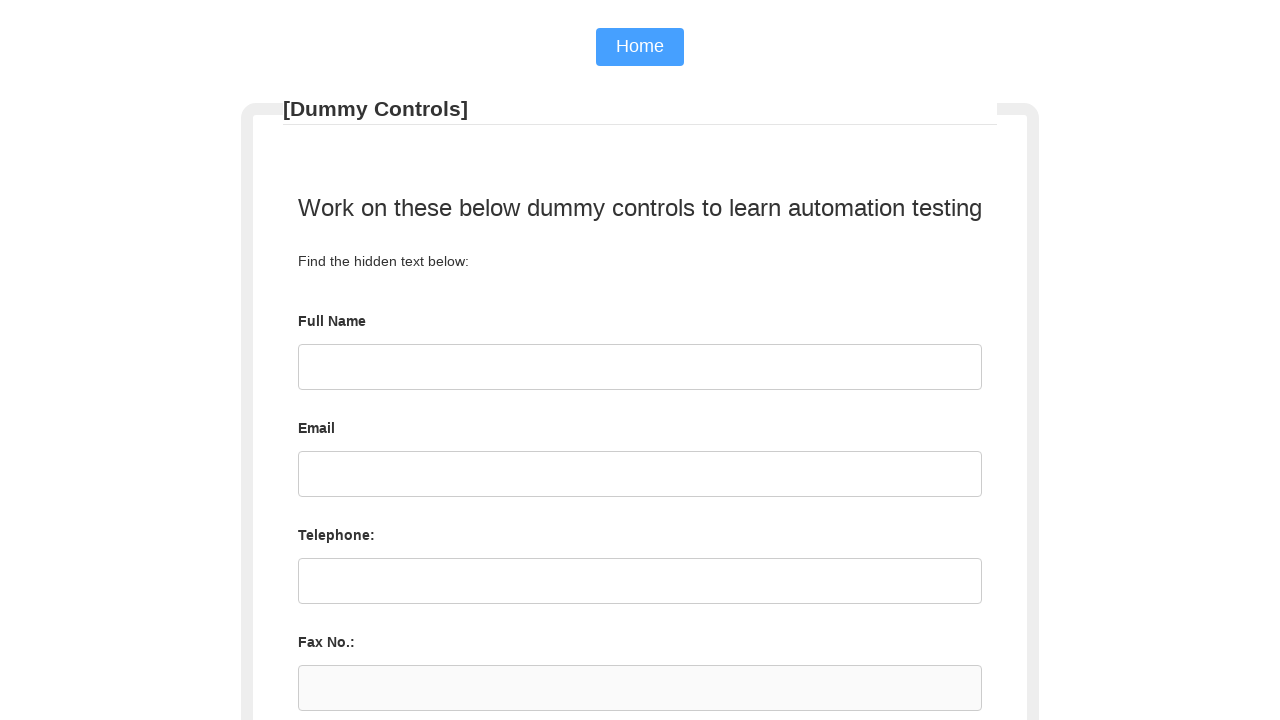

Page loaded after SignUp Form link click
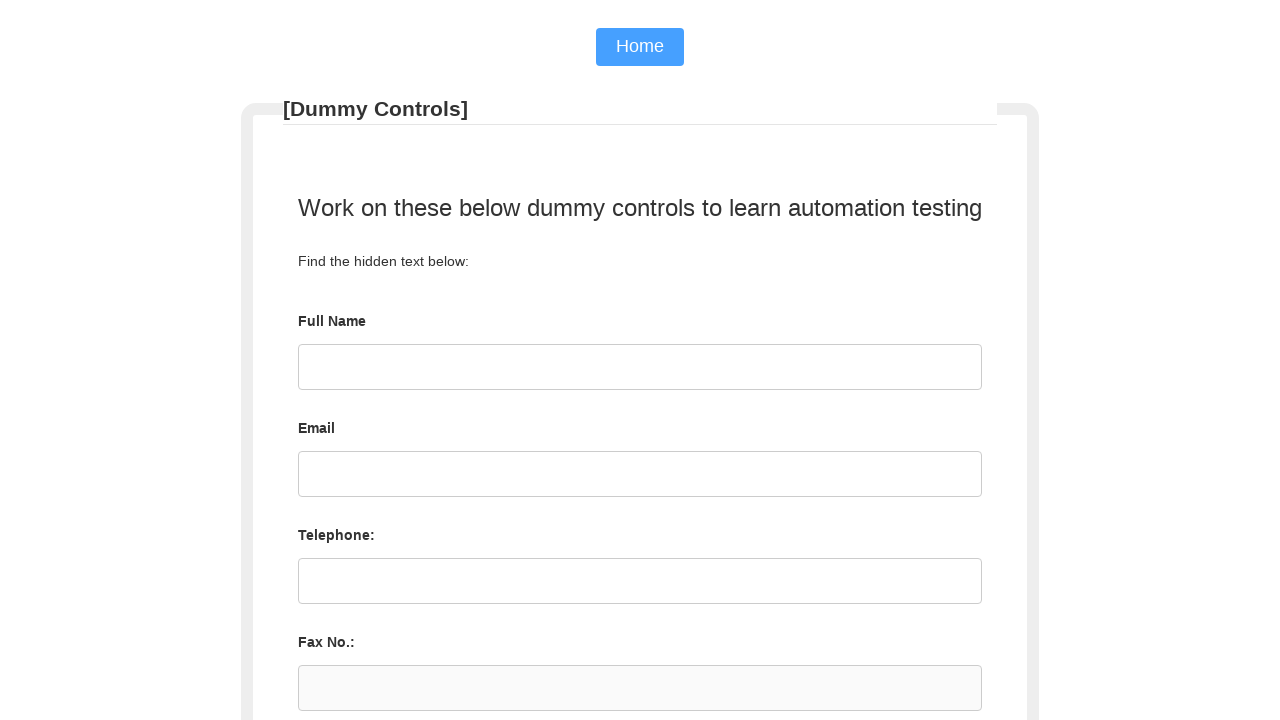

Scrolled down the page by 500 pixels
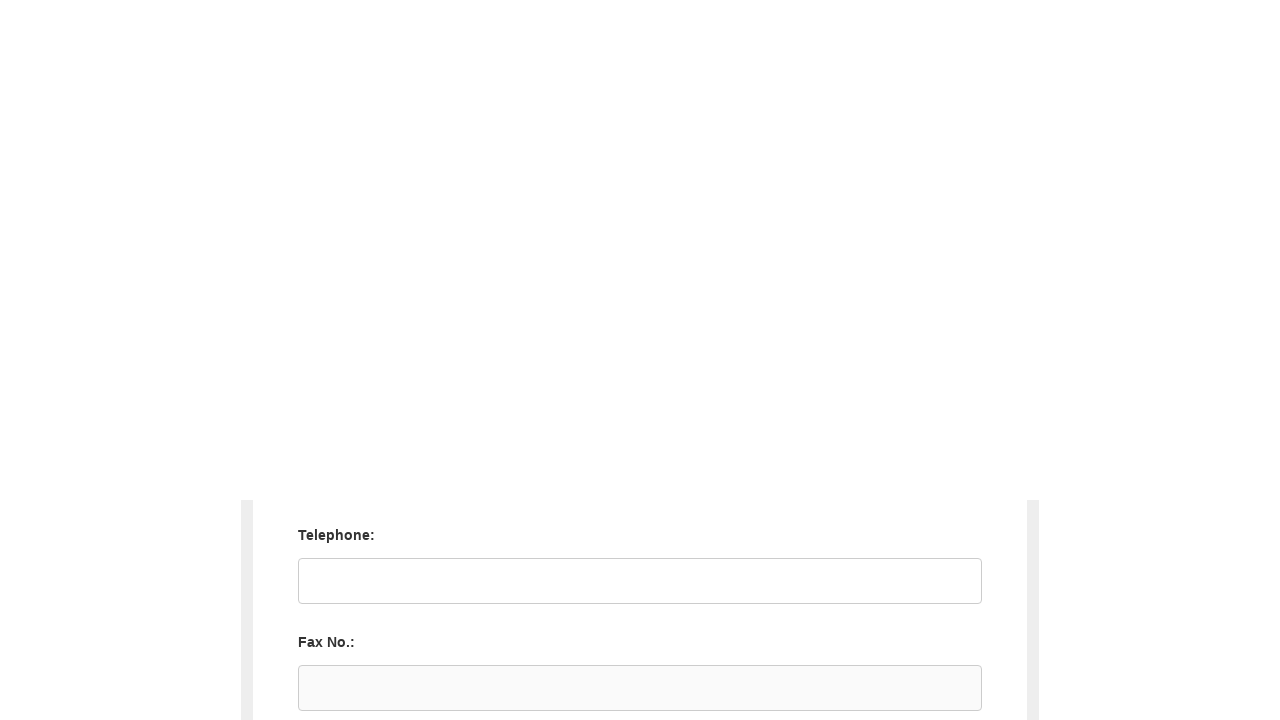

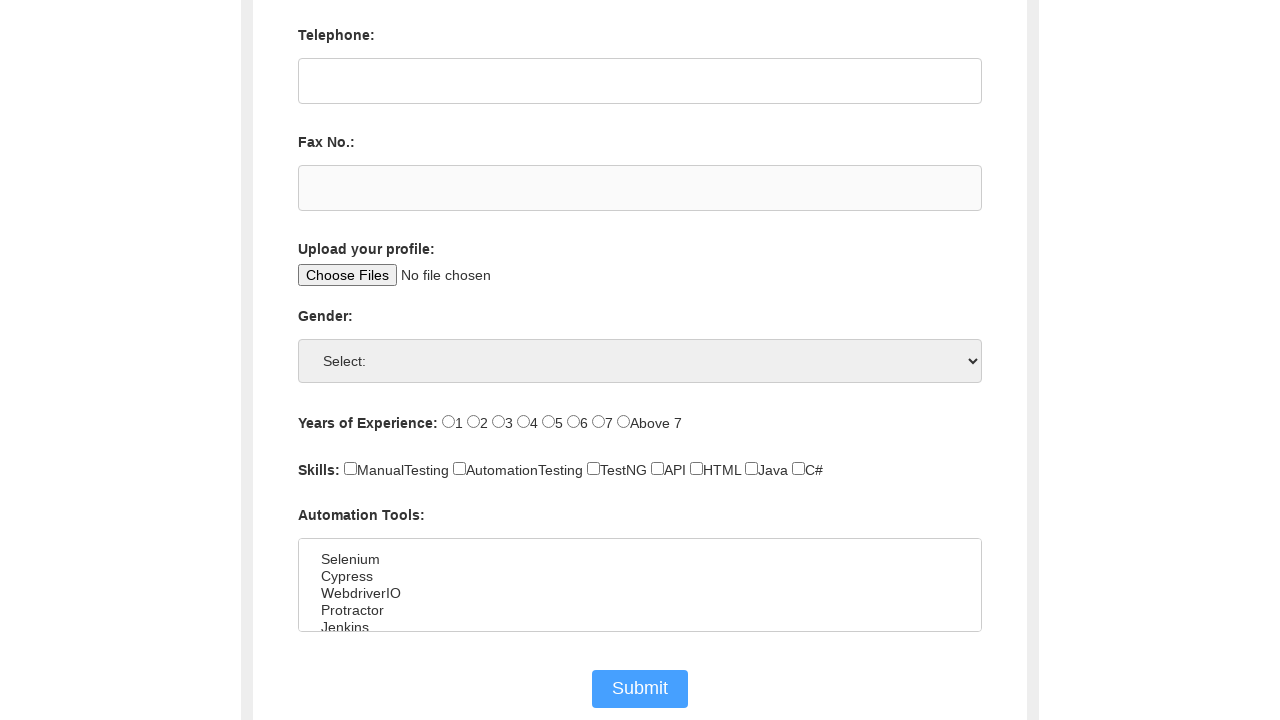